Tests a form submission by filling in full name, email, current address, and permanent address fields, then verifying the submitted data is displayed correctly

Starting URL: http://demoqa.com/text-box

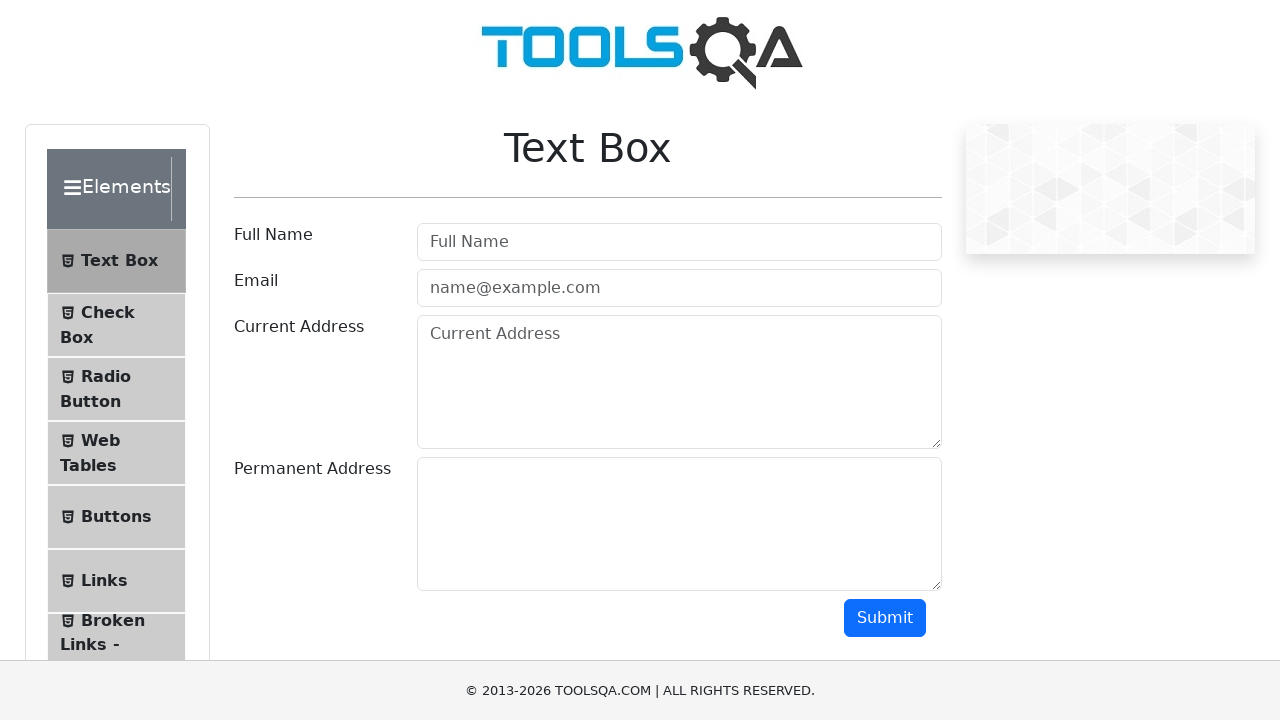

Filled full name field with 'Automation' on [placeholder='Full Name']
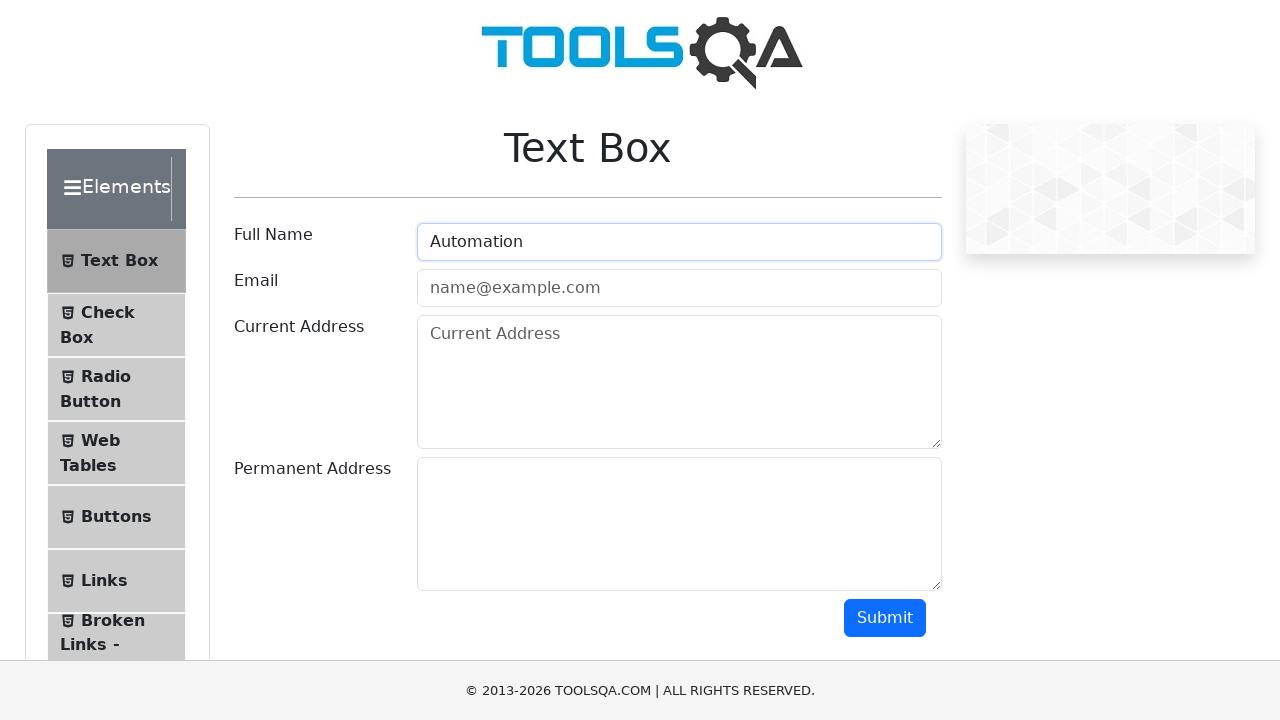

Filled email field with 'testing@gmail.com' on [class='mr-sm-2 form-control']
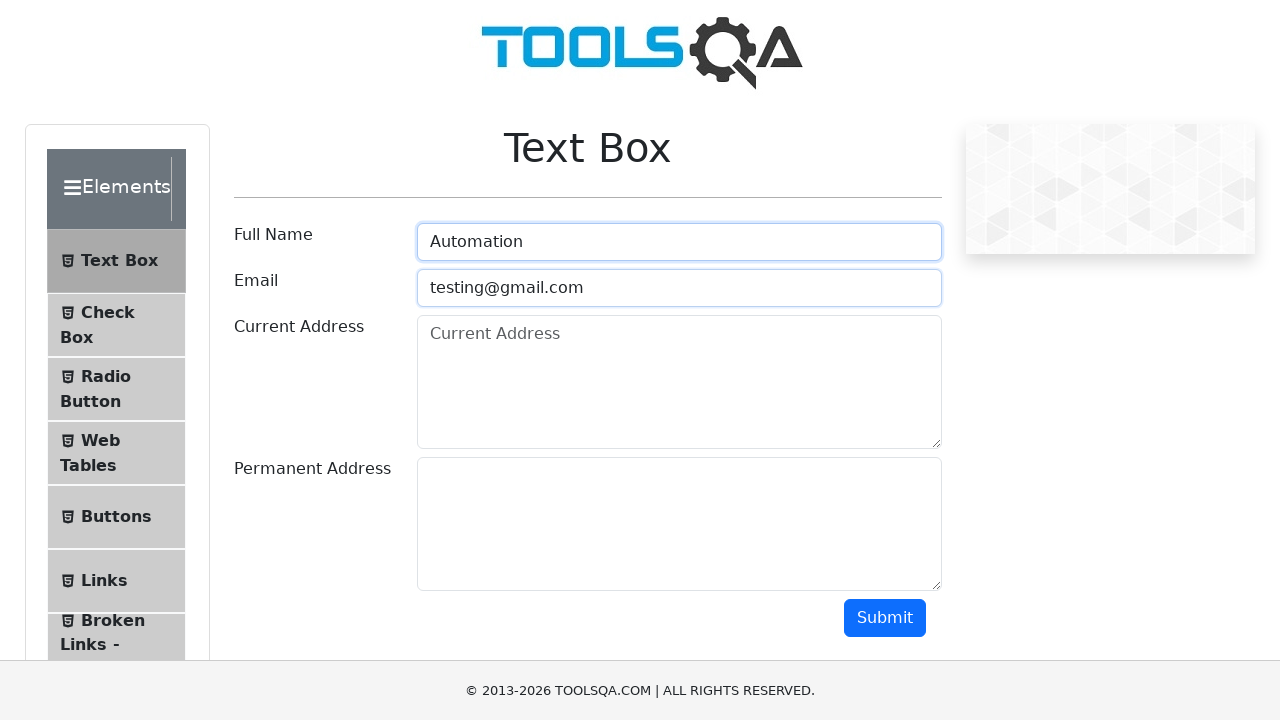

Filled current address field with 'Testing Current Address' on textarea[placeholder='Current Address']
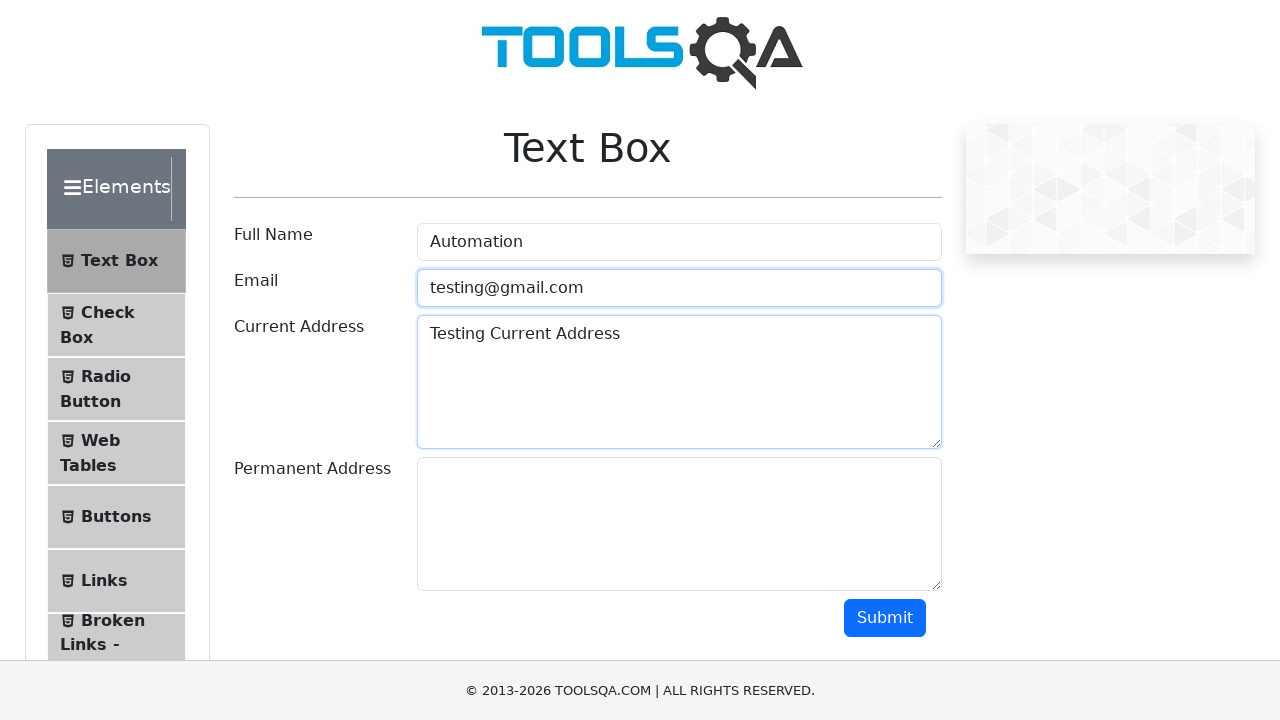

Filled permanent address field with 'Testing Permanent Address' on #permanentAddress
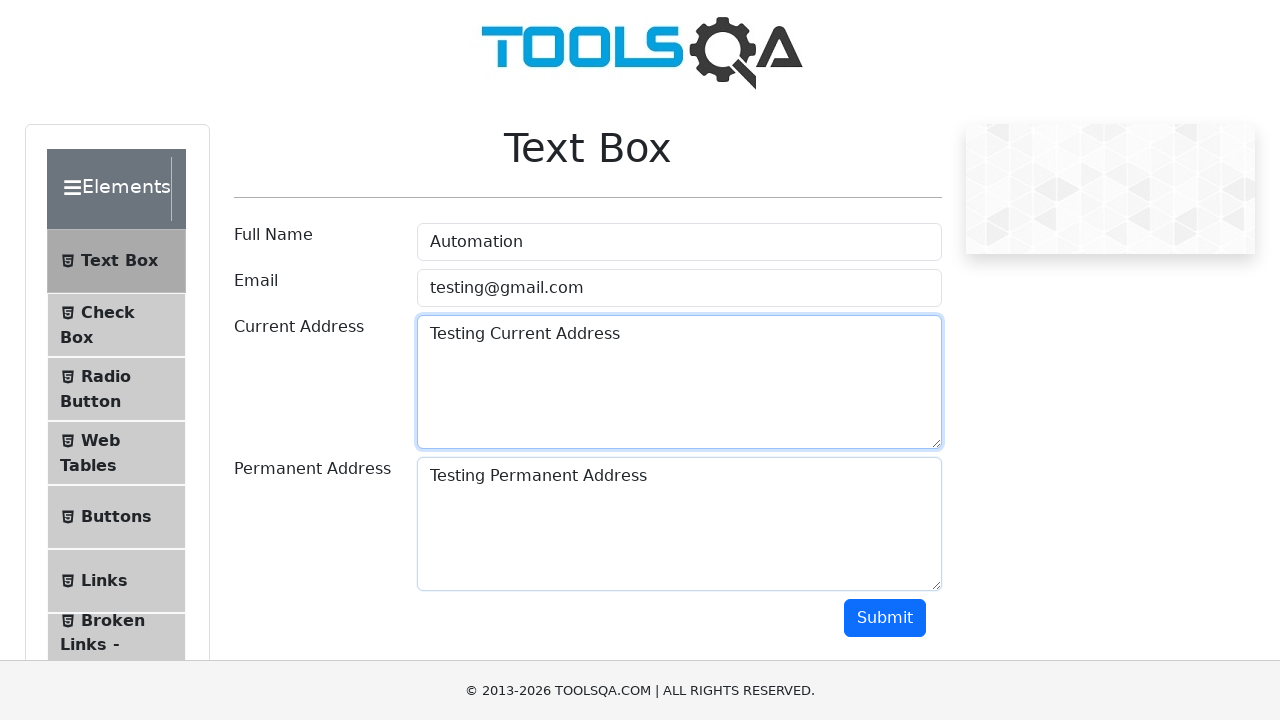

Clicked submit button at (885, 618) on [class='btn btn-primary']
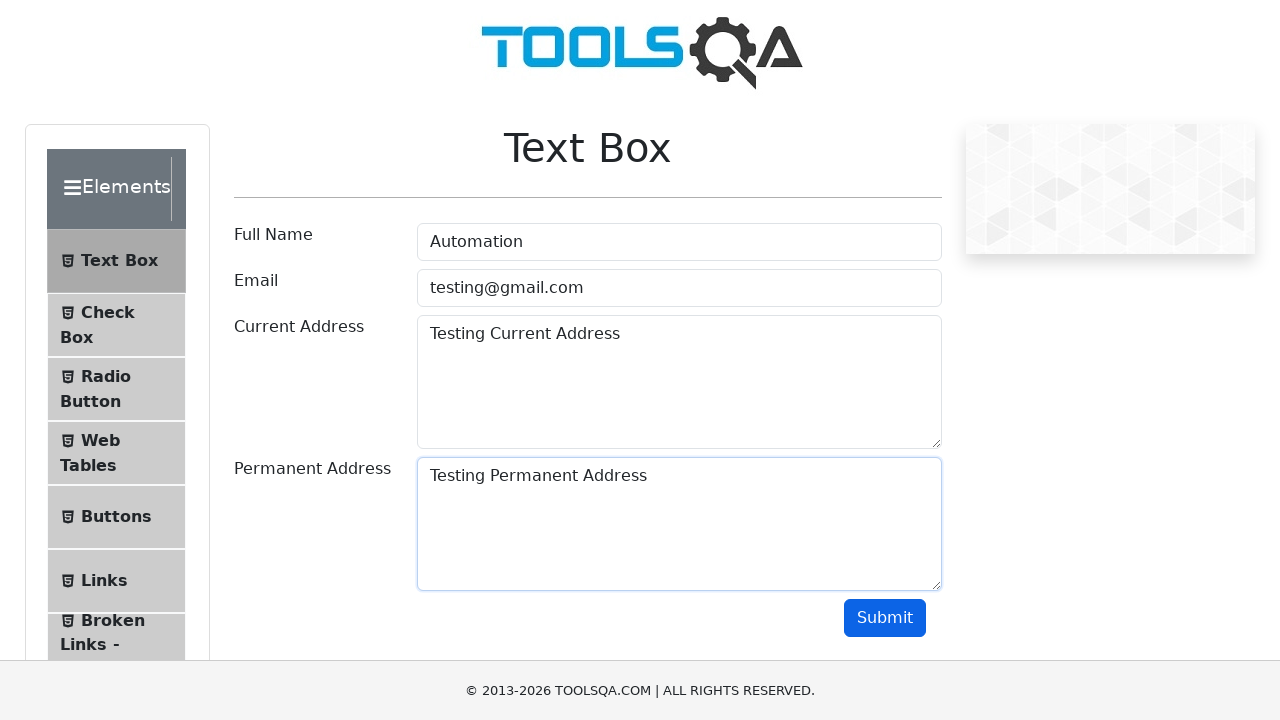

Form submission results appeared
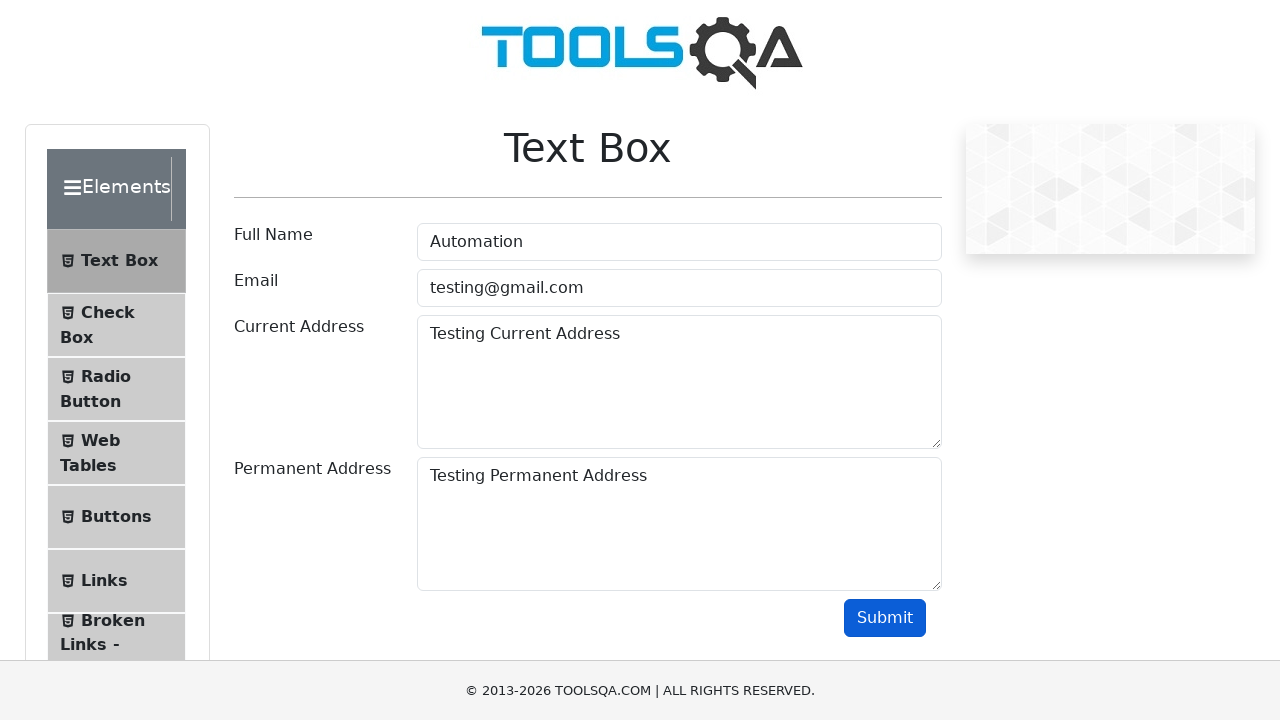

Verified full name 'Automation' is displayed in results
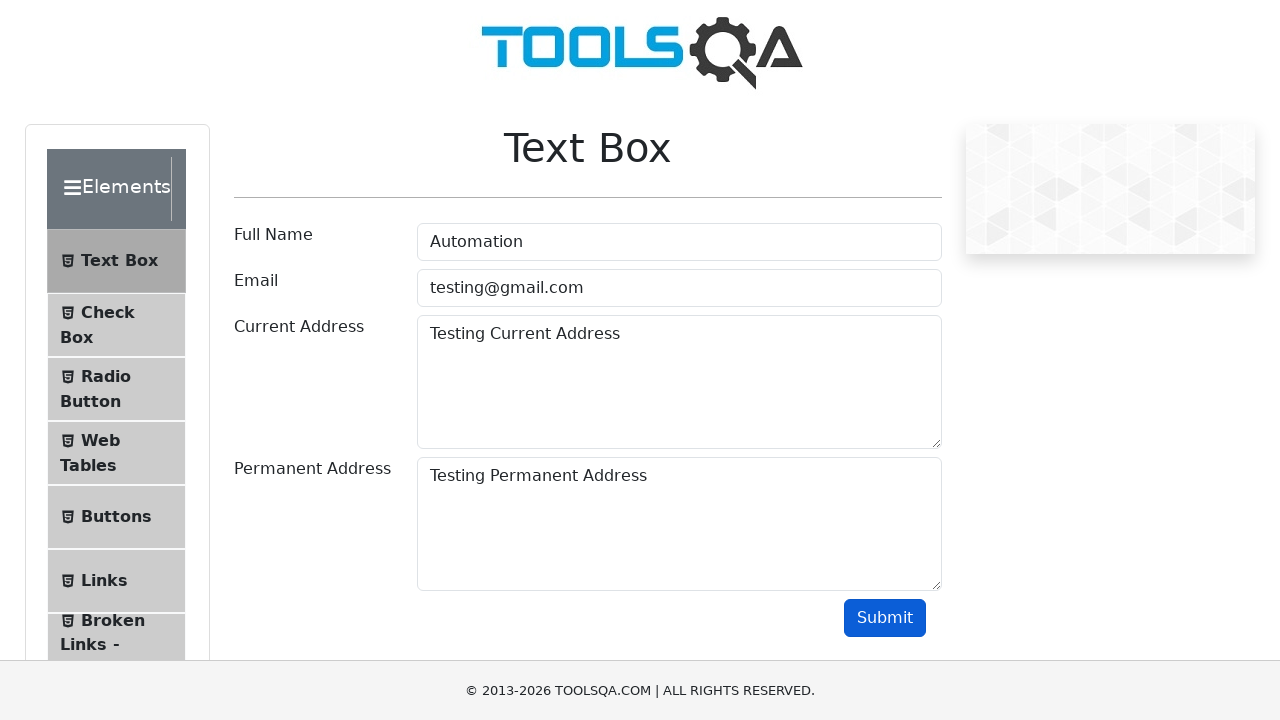

Verified email 'testing' is displayed in results
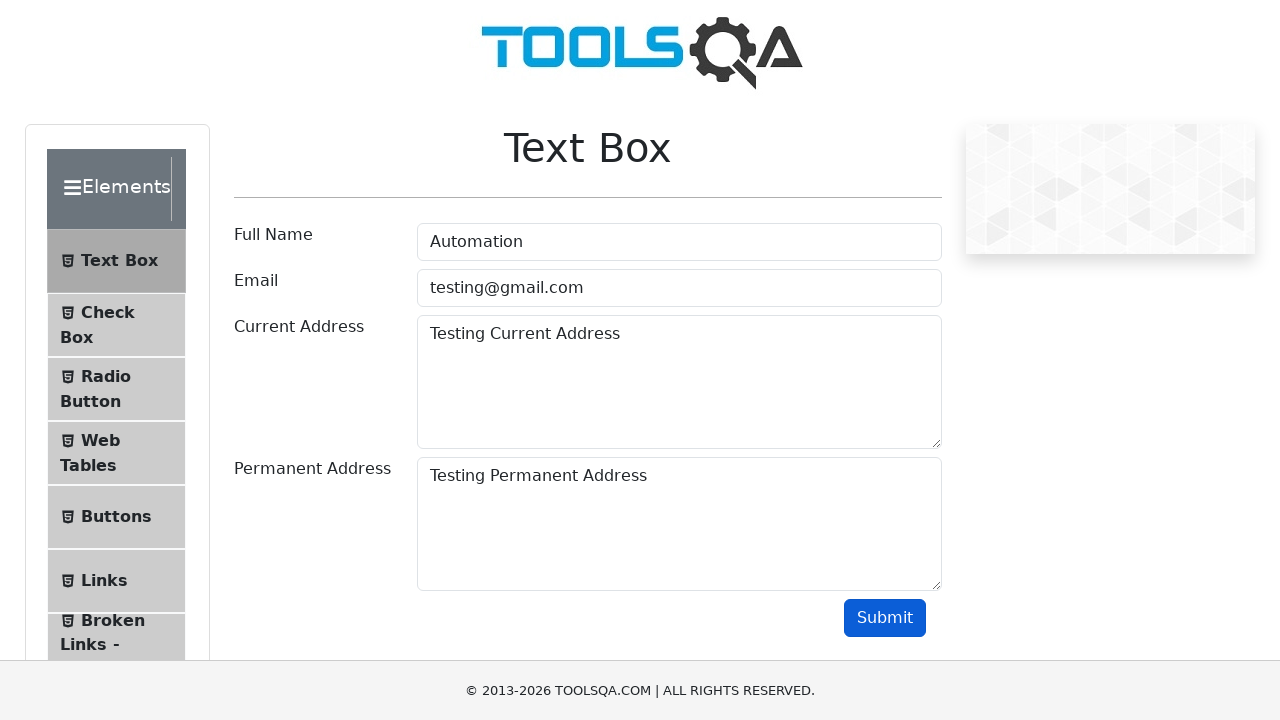

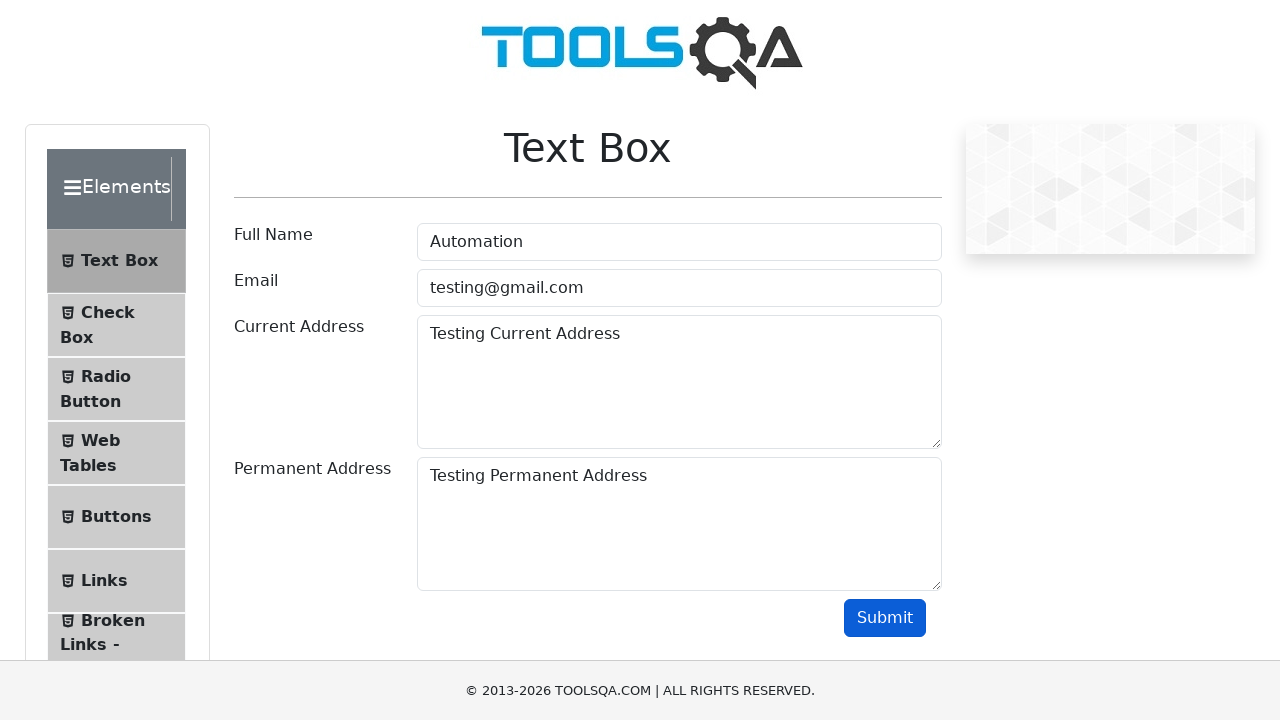